Tests handling JS Confirm dialog by clicking a button and accepting the confirmation

Starting URL: https://the-internet.herokuapp.com/javascript_alerts

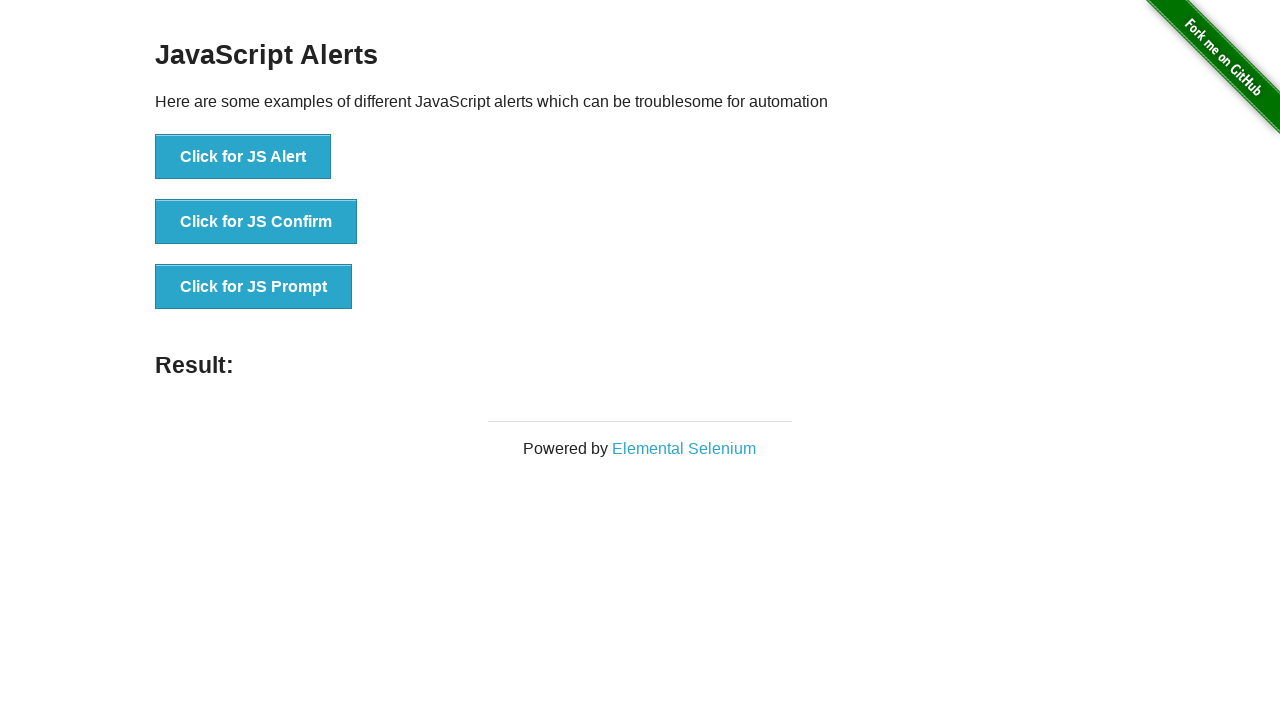

Set up dialog handler to accept confirm dialogs
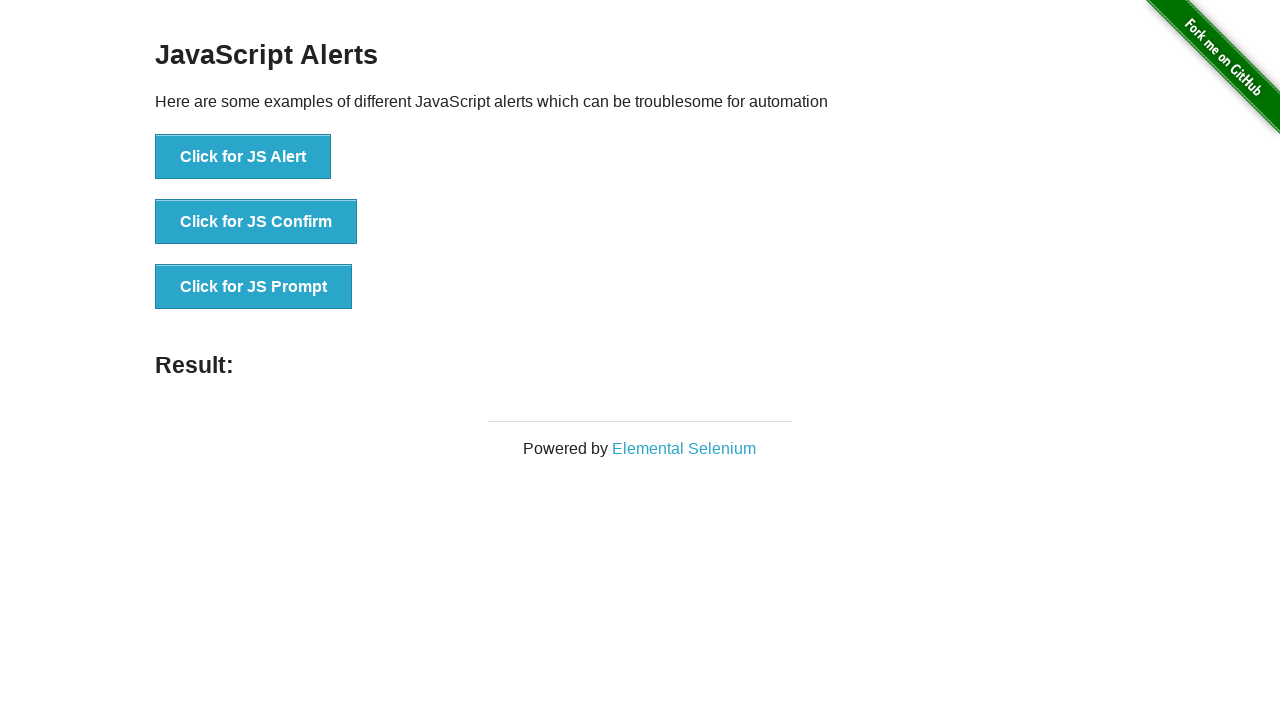

Located 'Click for JS Confirm' button
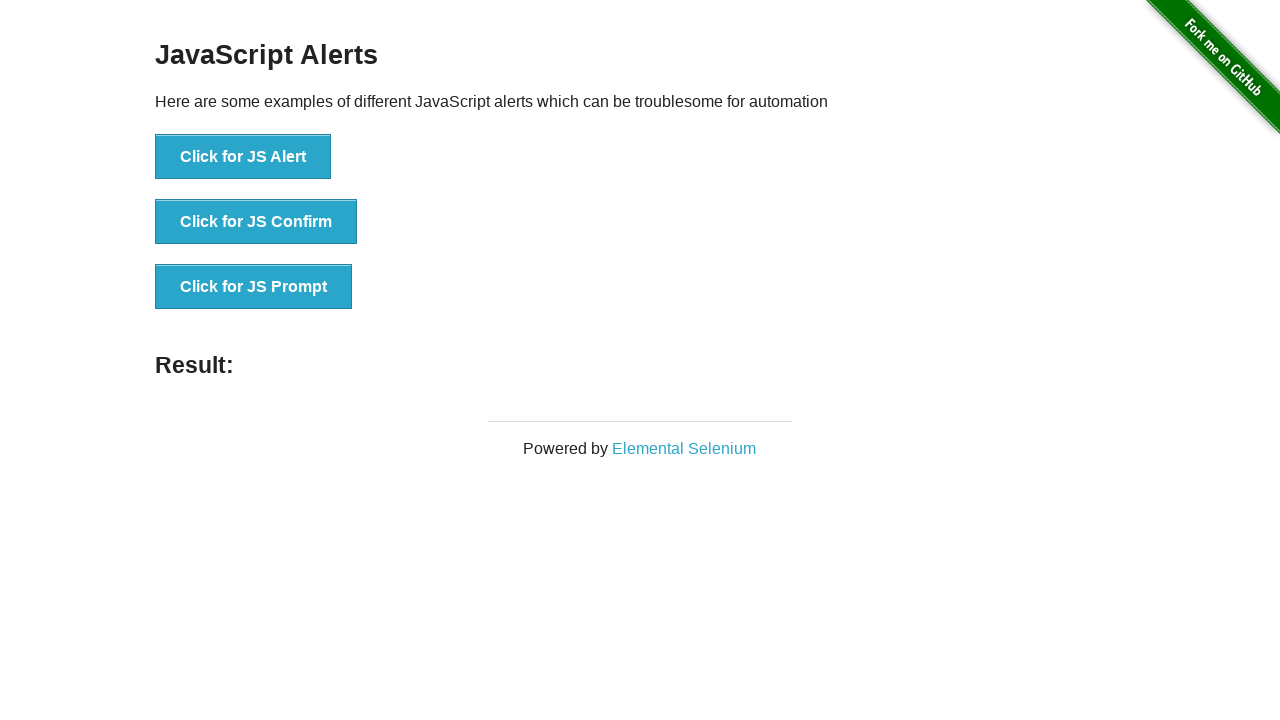

Clicked 'Click for JS Confirm' button to trigger JS Confirm dialog at (256, 222) on button >> text=Click for JS Confirm
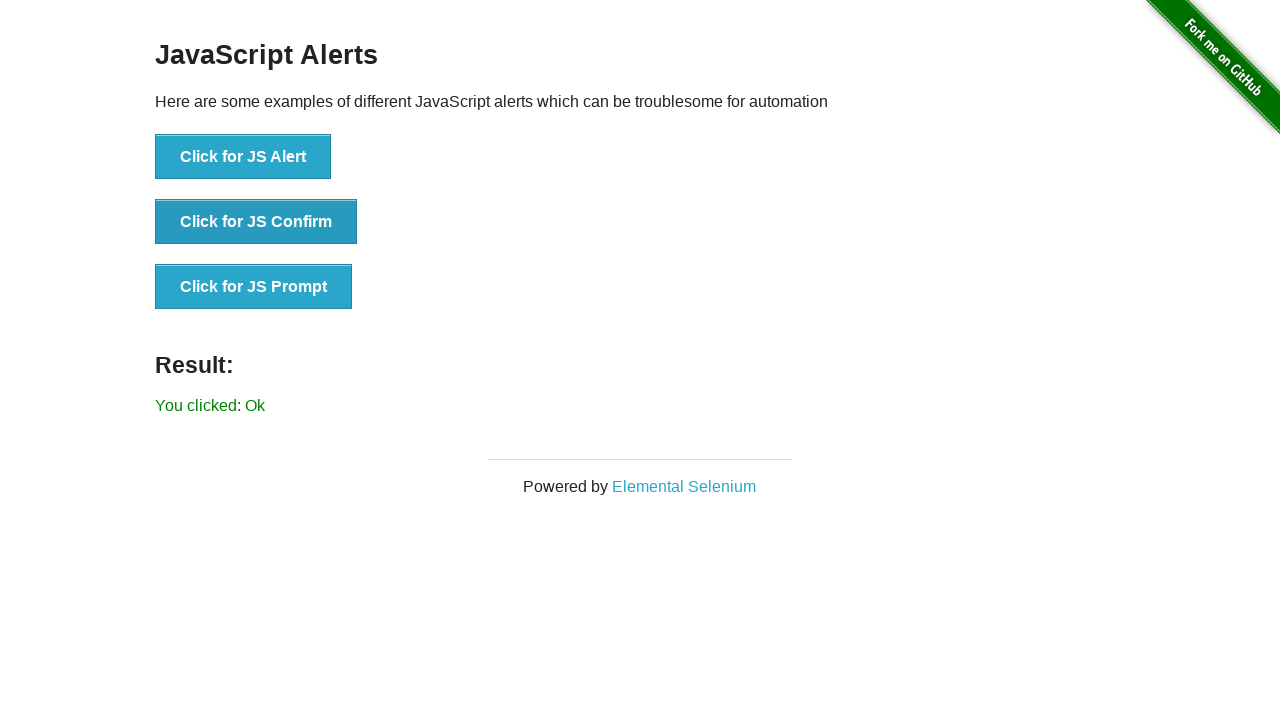

Located result element
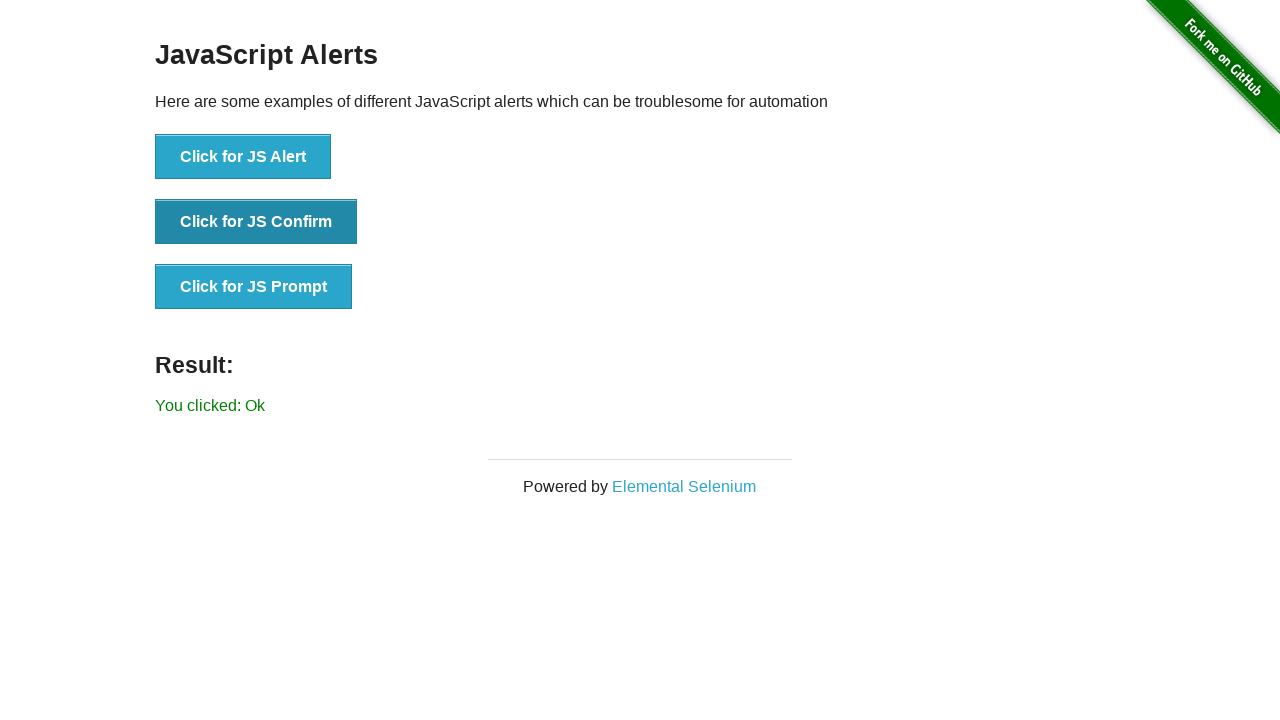

Result element loaded and JS Confirm dialog was accepted
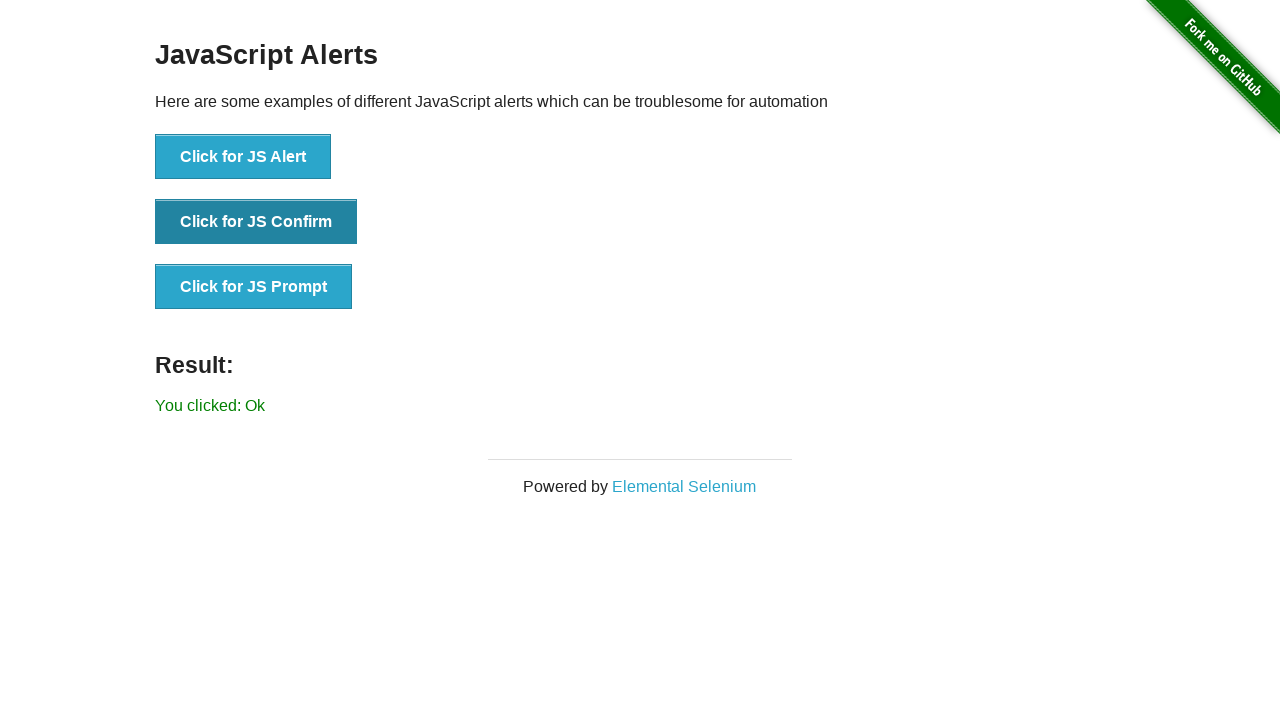

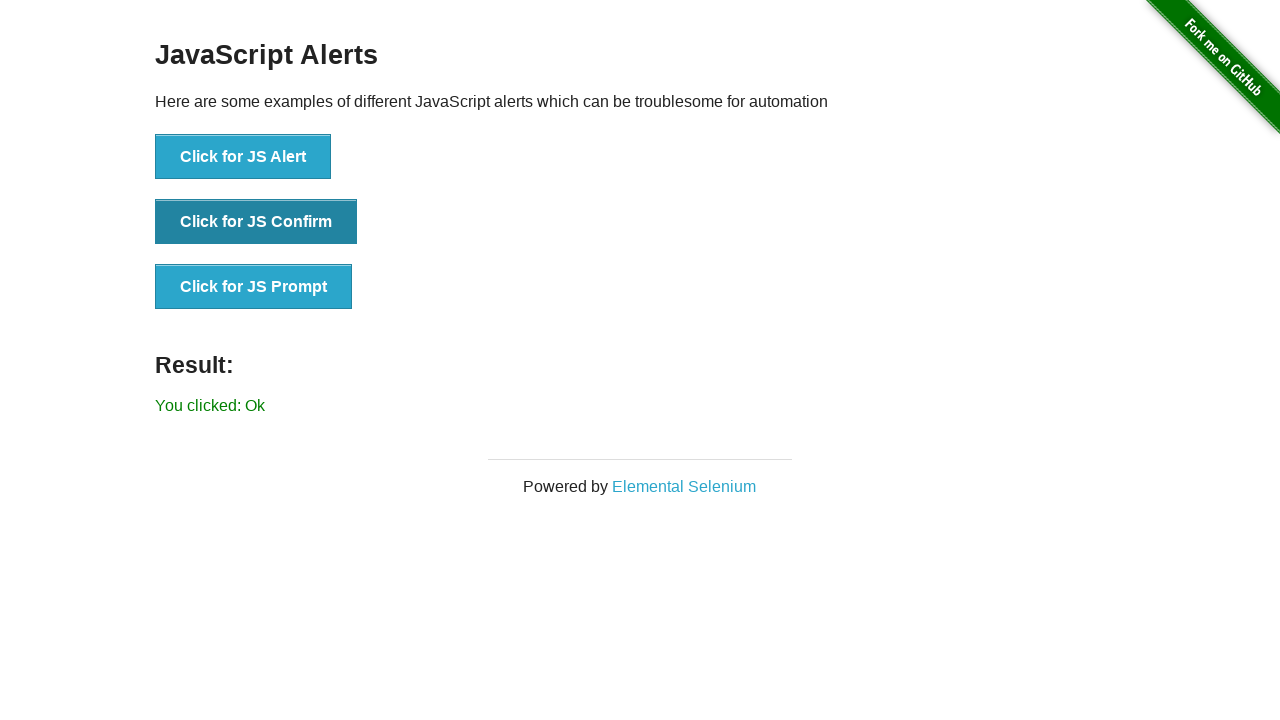